Tests opting out of A/B tests by adding an opt-out cookie after visiting the page, then refreshing to verify the opt-out takes effect and displays "No A/B Test" heading.

Starting URL: http://the-internet.herokuapp.com/abtest

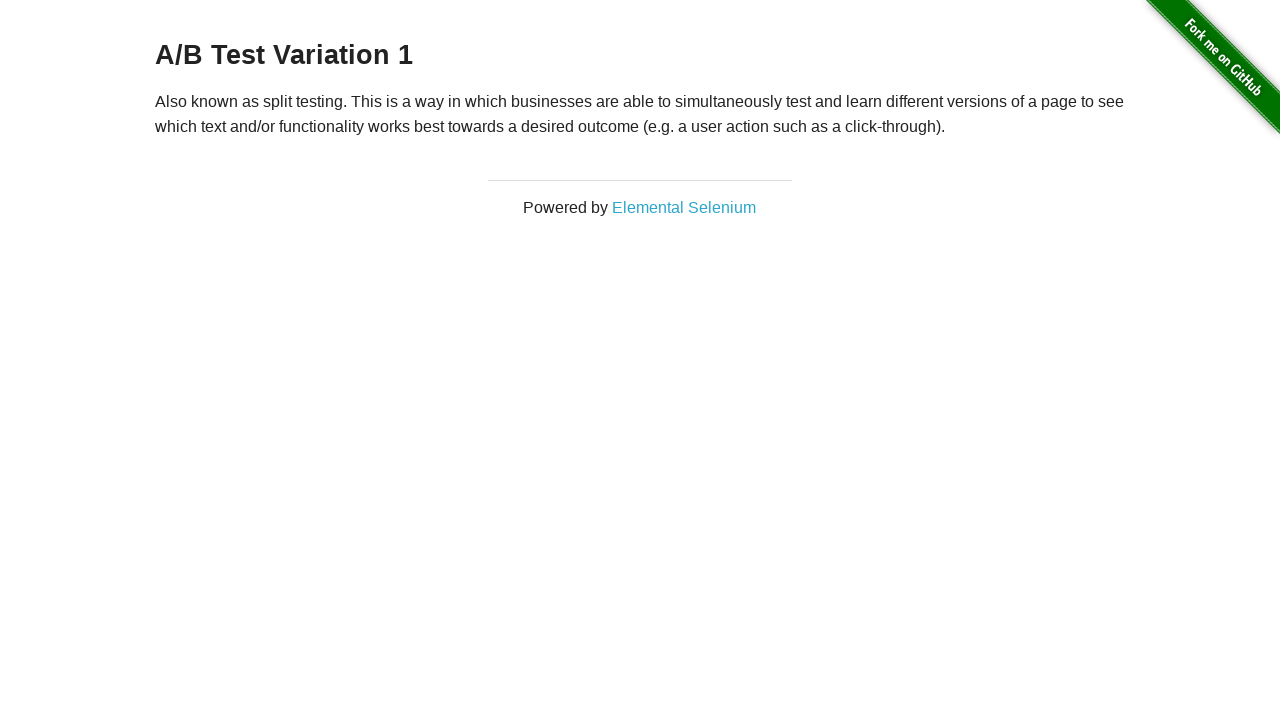

Waited for h3 heading to appear
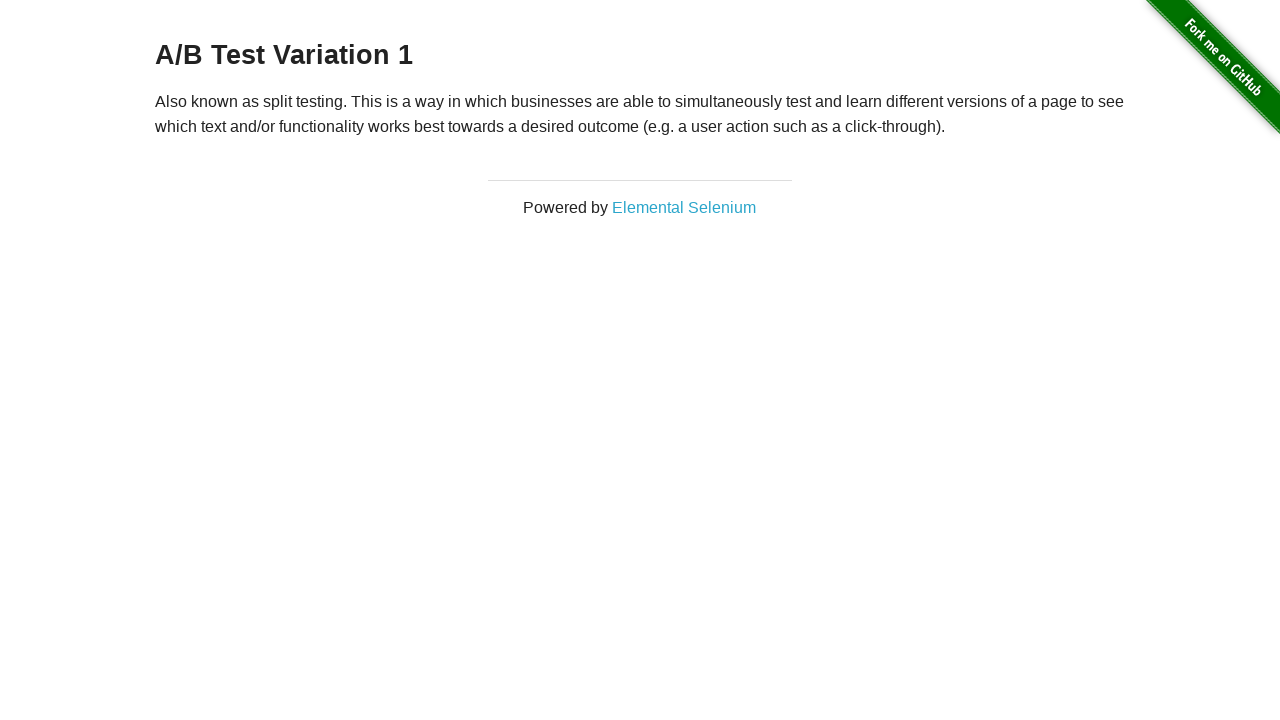

Retrieved initial heading text
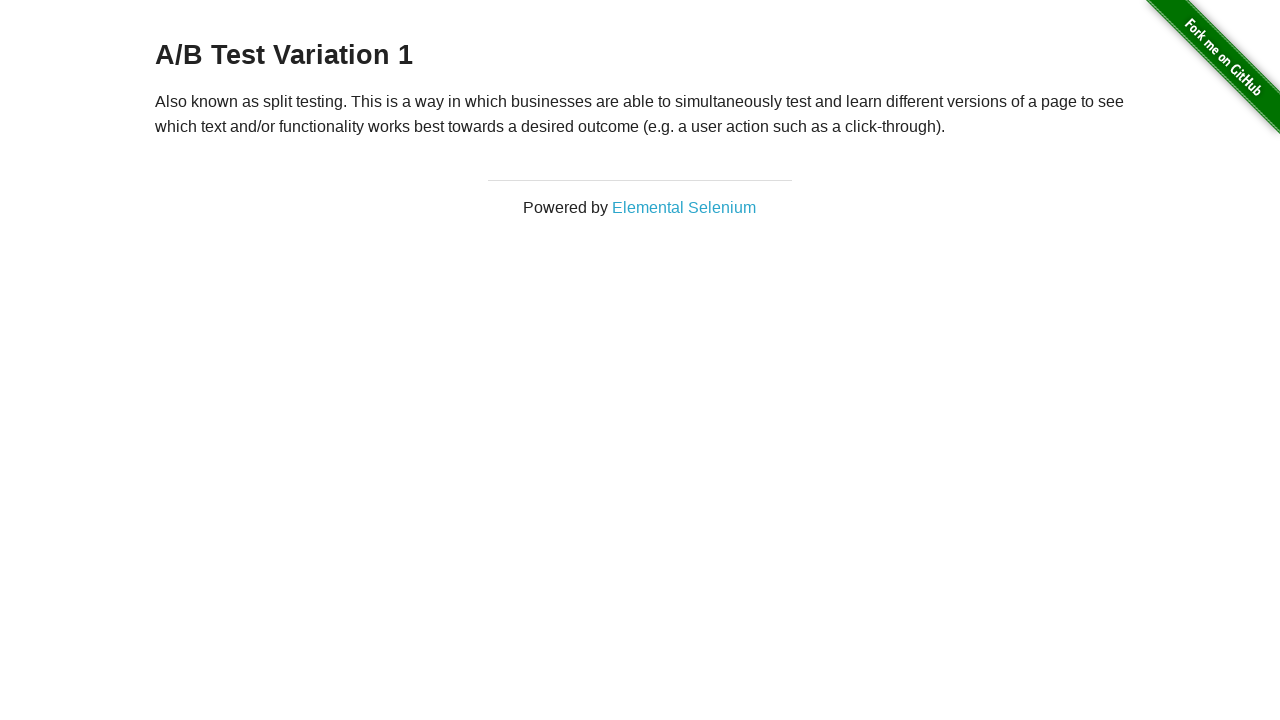

Verified initial heading starts with 'A/B Test'
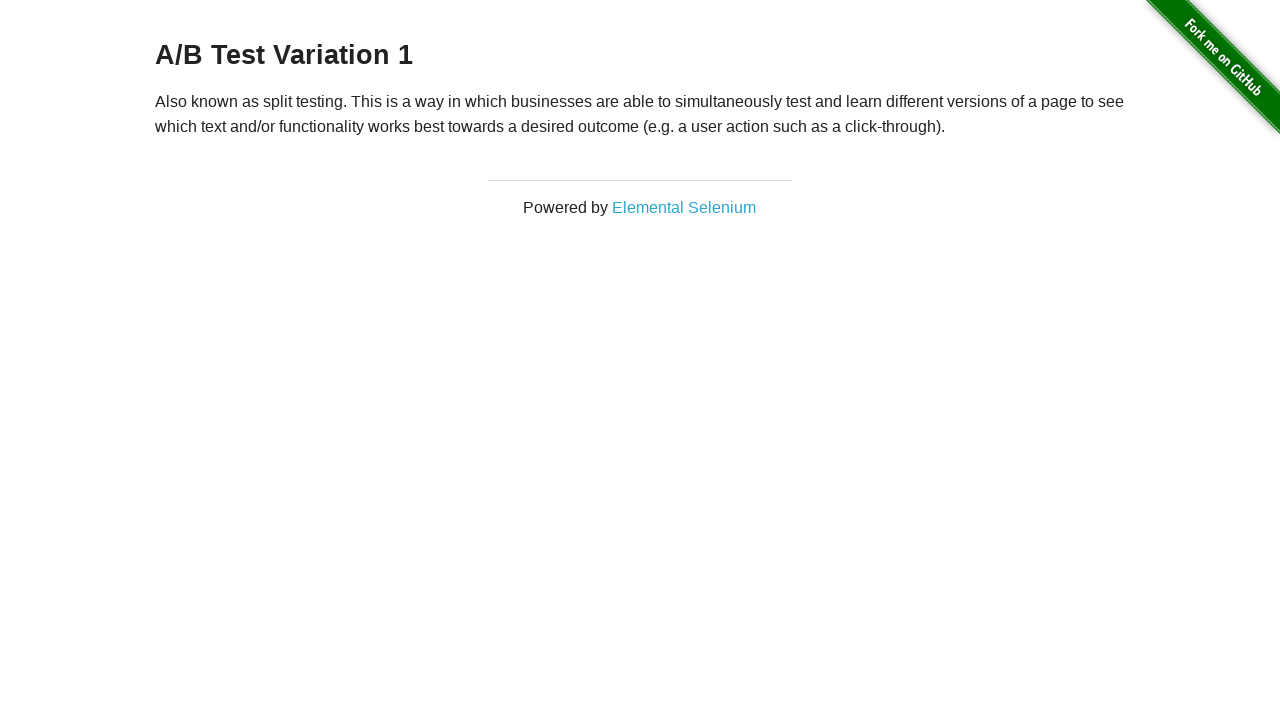

Added opt-out cookie 'optimizelyOptOut=true'
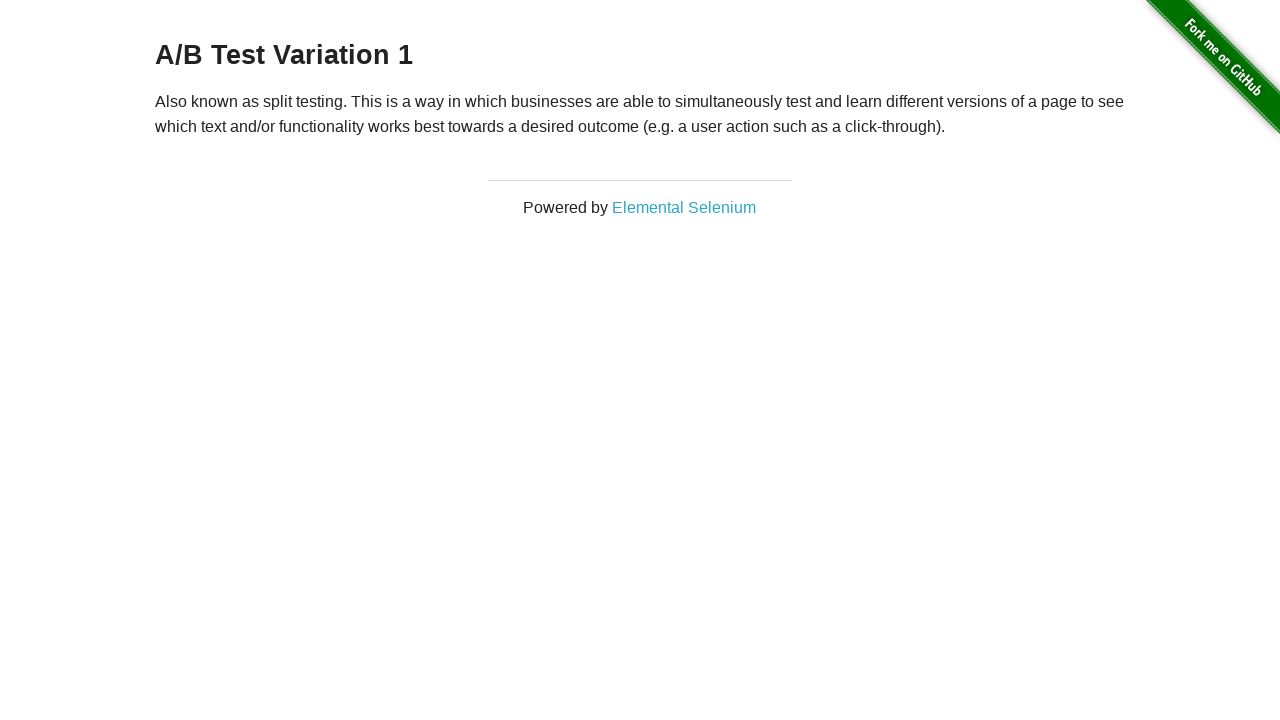

Reloaded page to apply opt-out cookie
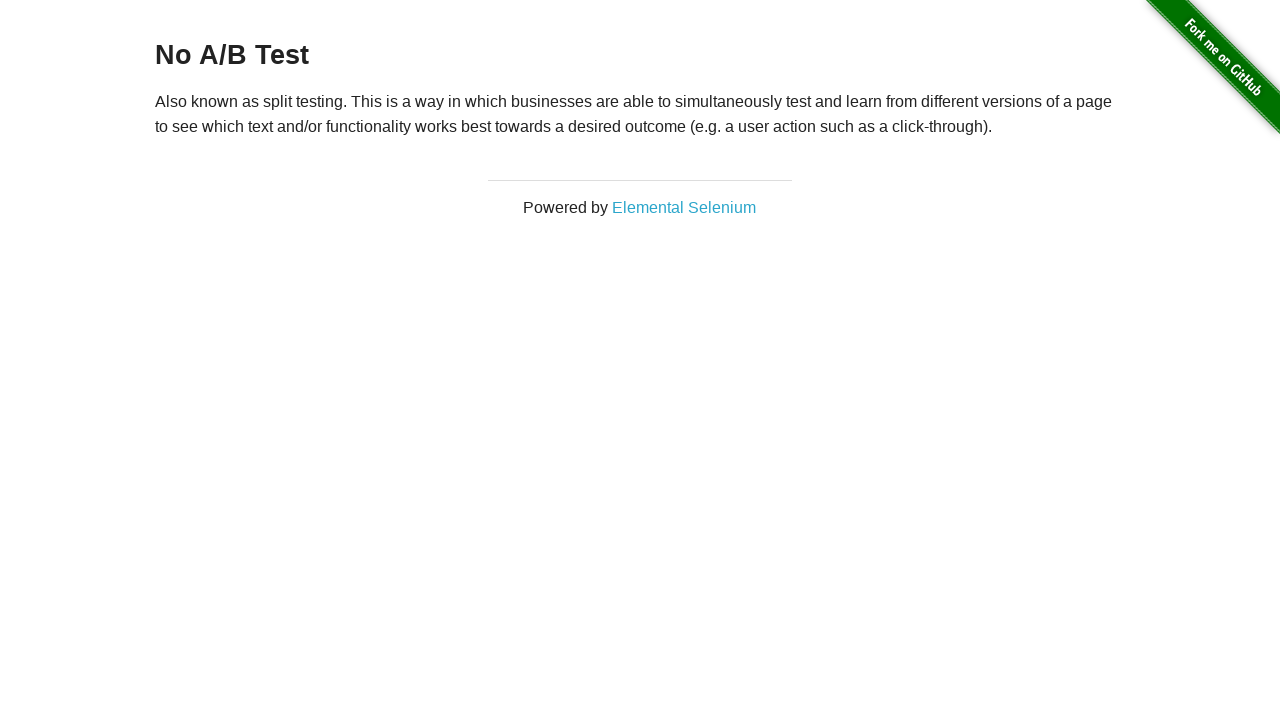

Waited for h3 heading to appear after page reload
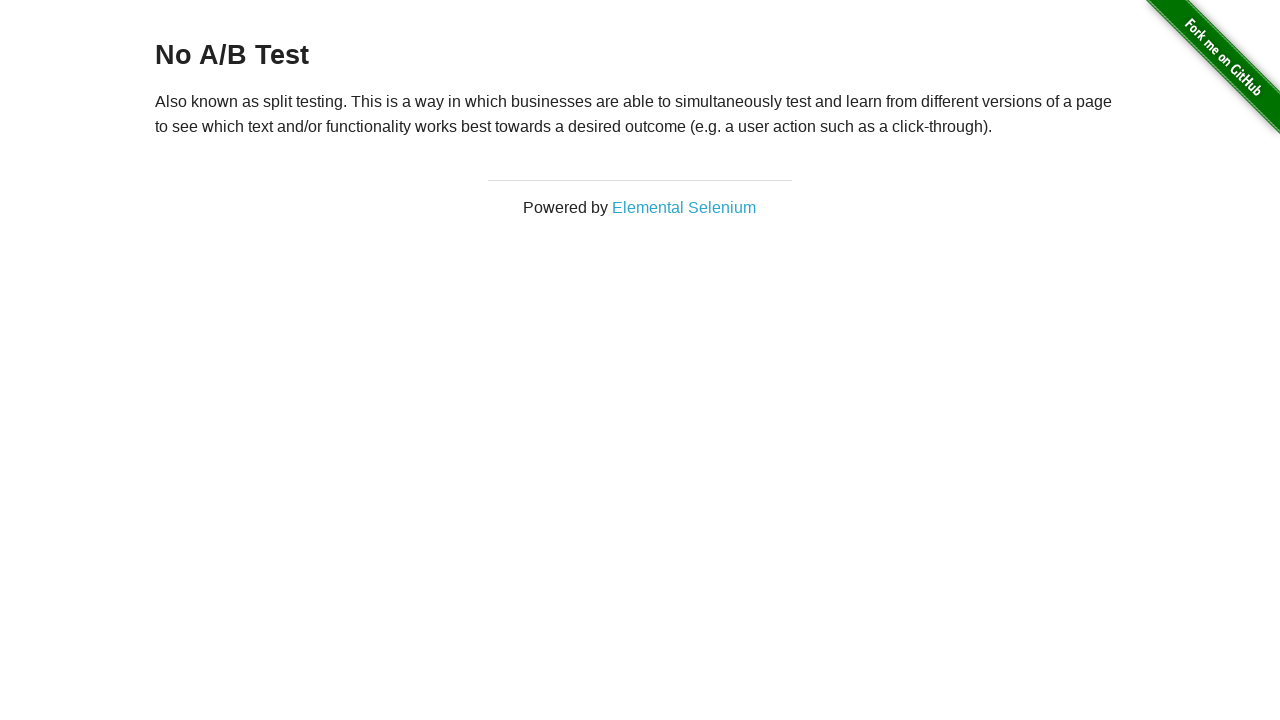

Retrieved heading text after opt-out cookie applied
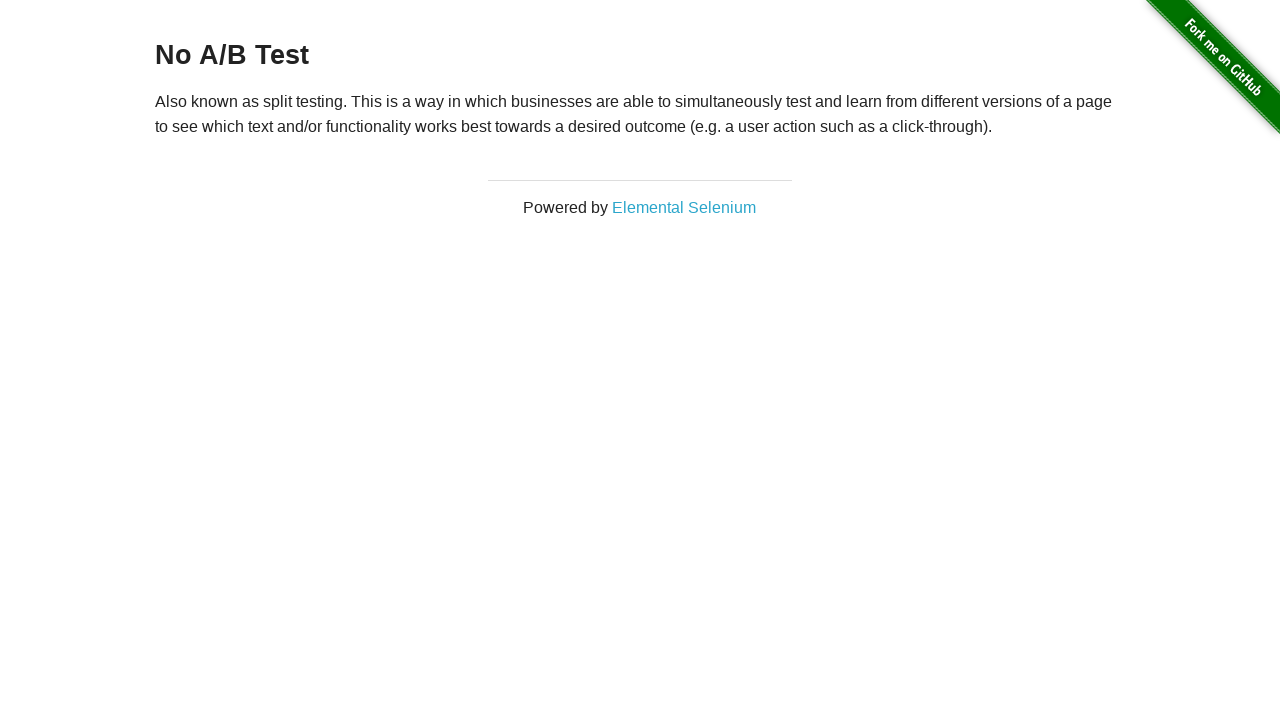

Verified heading now displays 'No A/B Test' confirming opt-out took effect
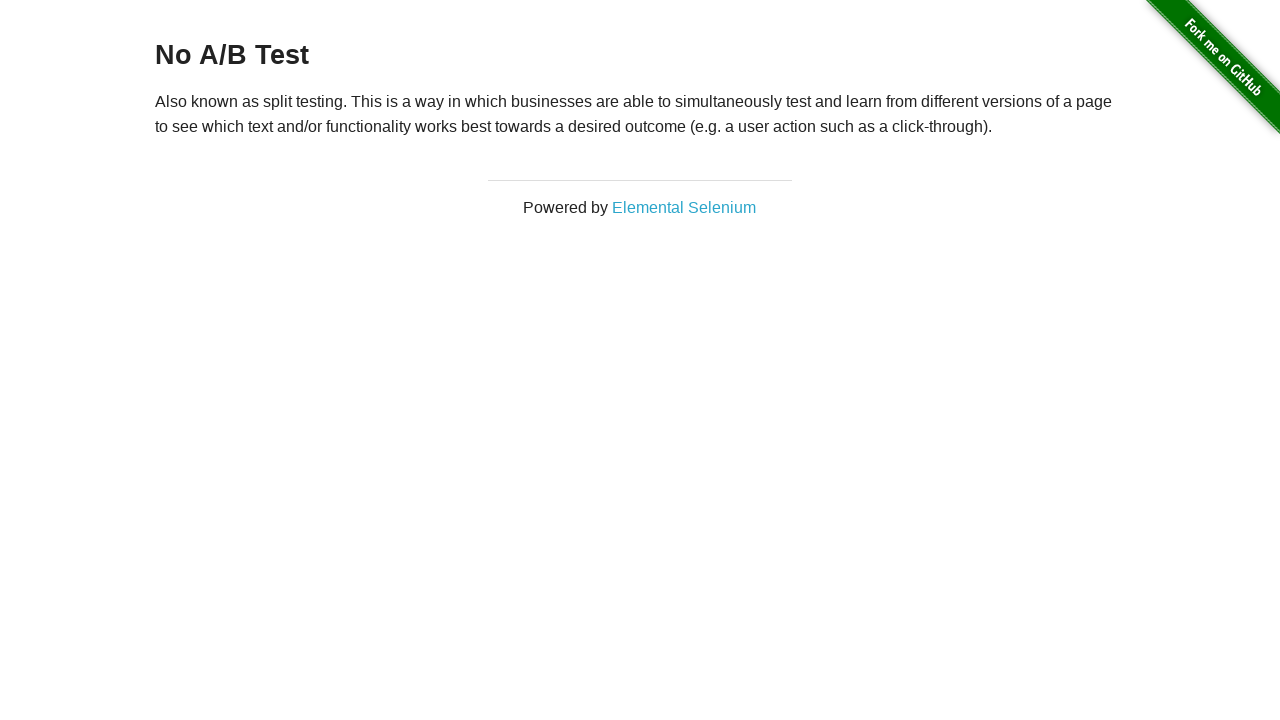

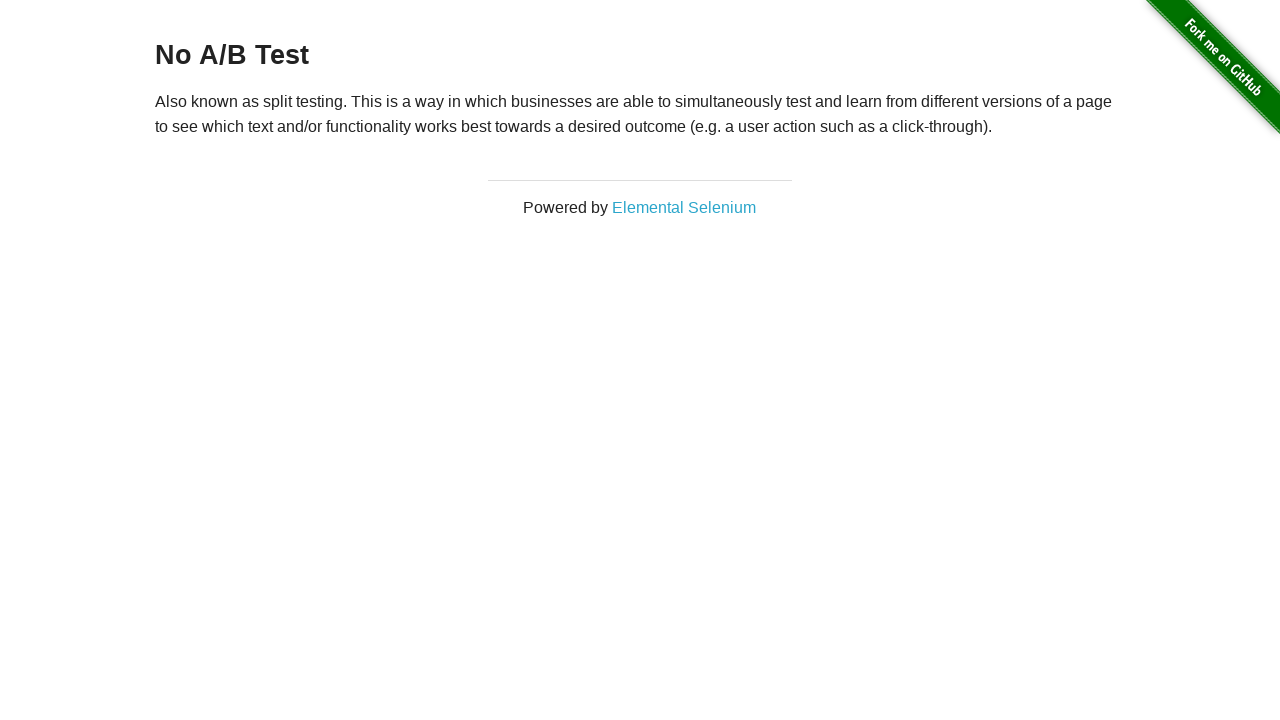